Tests that other controls (checkbox, label) are hidden when editing a todo item

Starting URL: https://demo.playwright.dev/todomvc

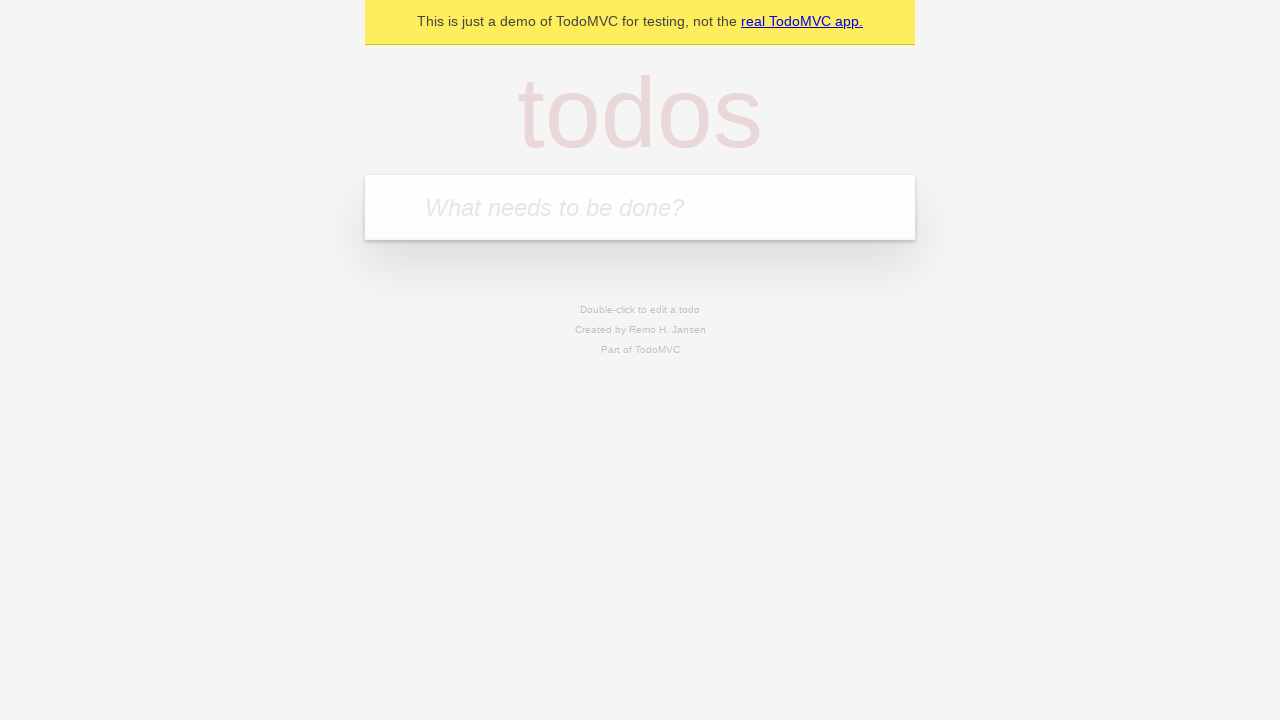

Located the 'What needs to be done?' input field
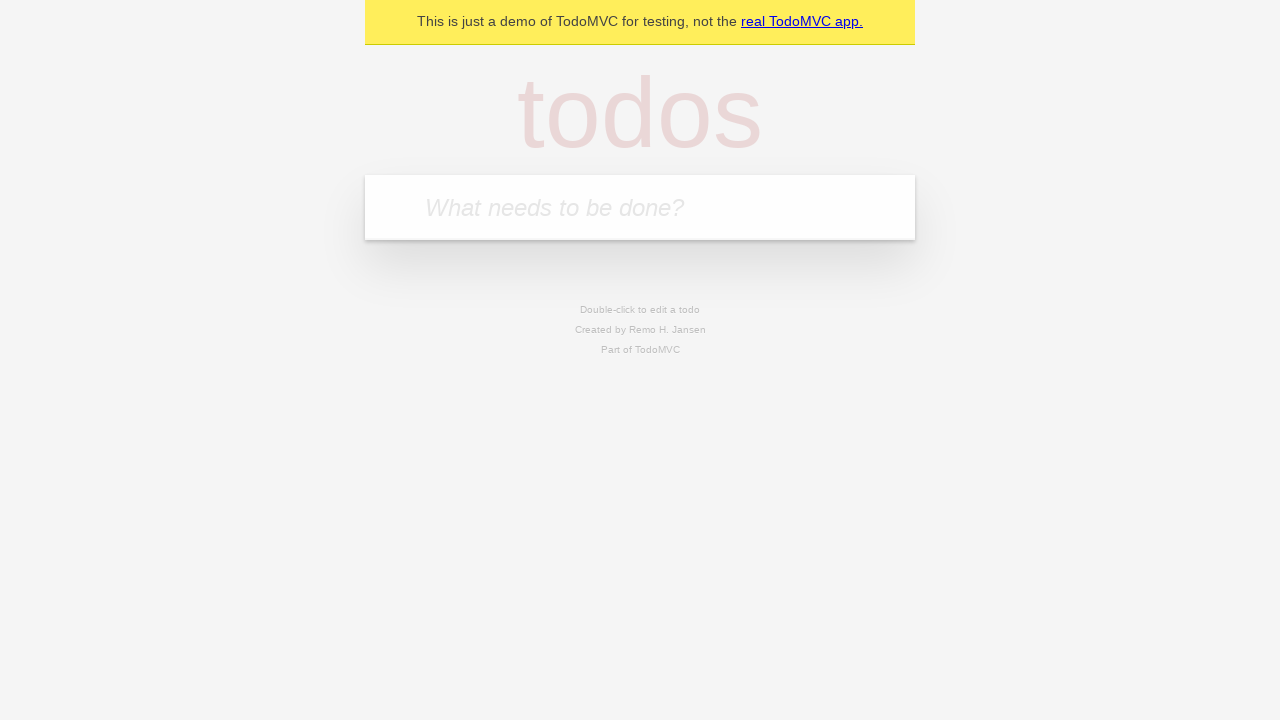

Filled todo input with 'buy some cheese' on internal:attr=[placeholder="What needs to be done?"i]
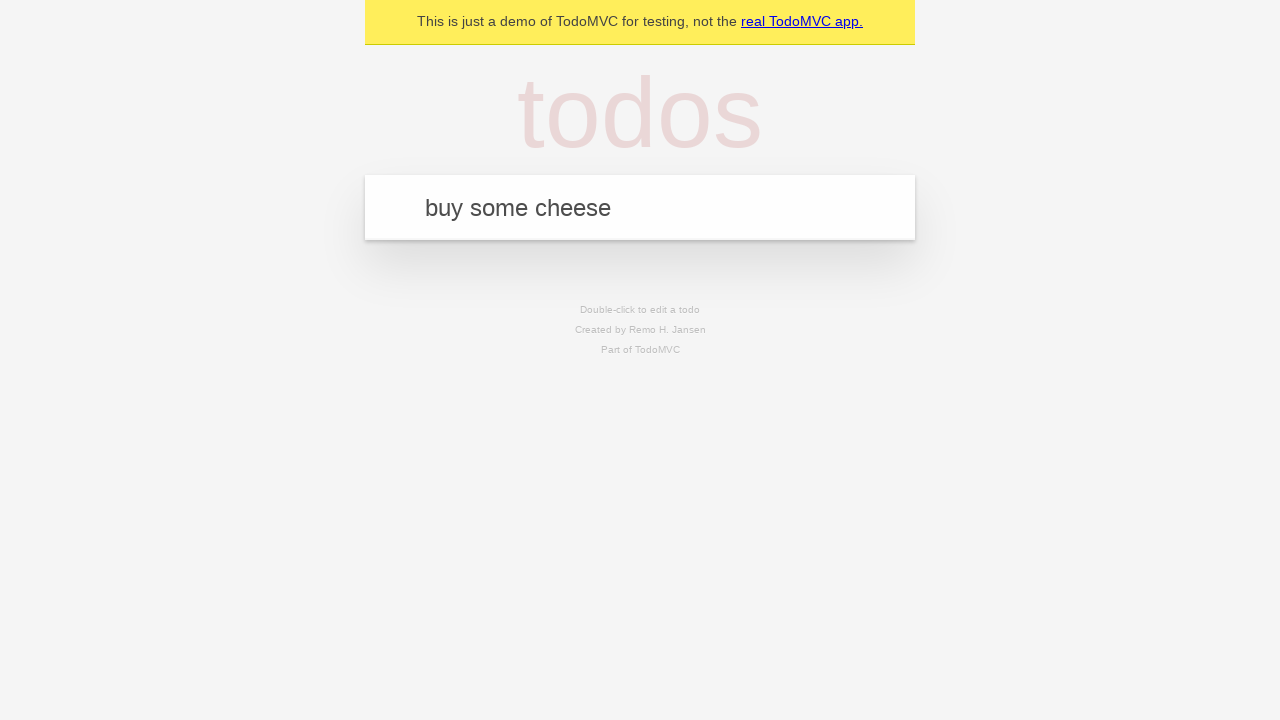

Pressed Enter to create todo 'buy some cheese' on internal:attr=[placeholder="What needs to be done?"i]
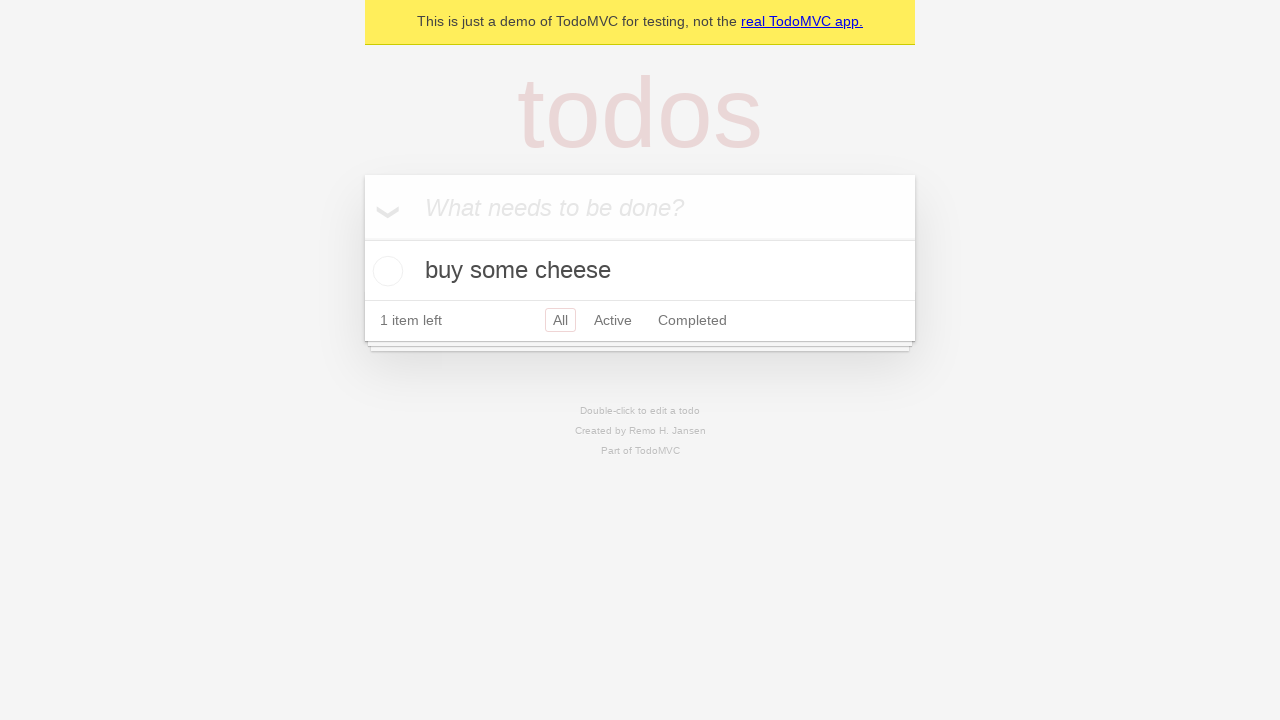

Filled todo input with 'feed the cat' on internal:attr=[placeholder="What needs to be done?"i]
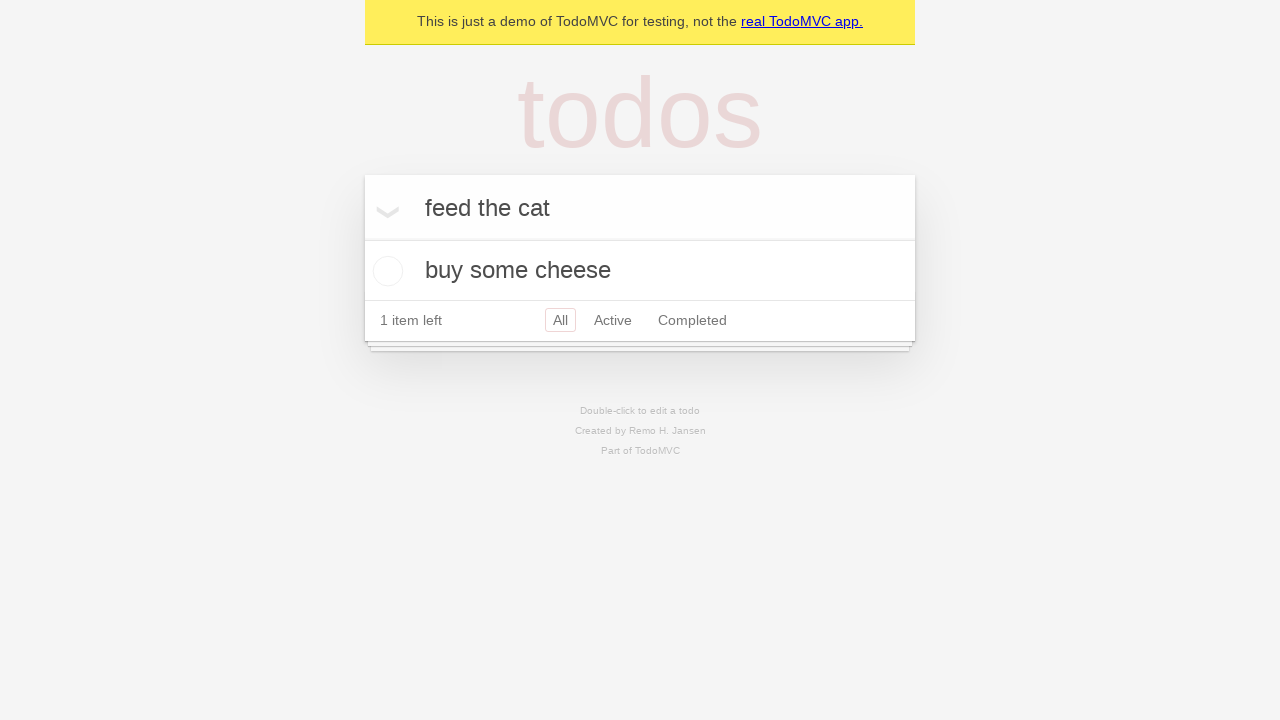

Pressed Enter to create todo 'feed the cat' on internal:attr=[placeholder="What needs to be done?"i]
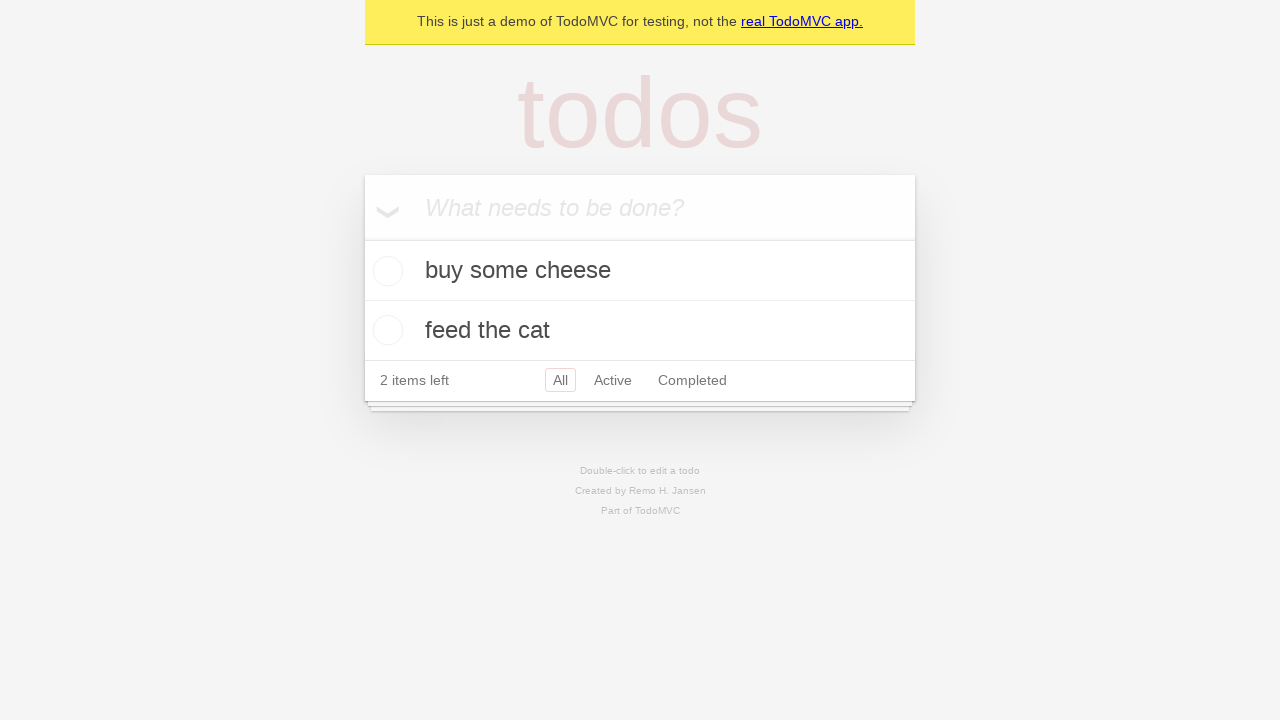

Filled todo input with 'book a doctors appointment' on internal:attr=[placeholder="What needs to be done?"i]
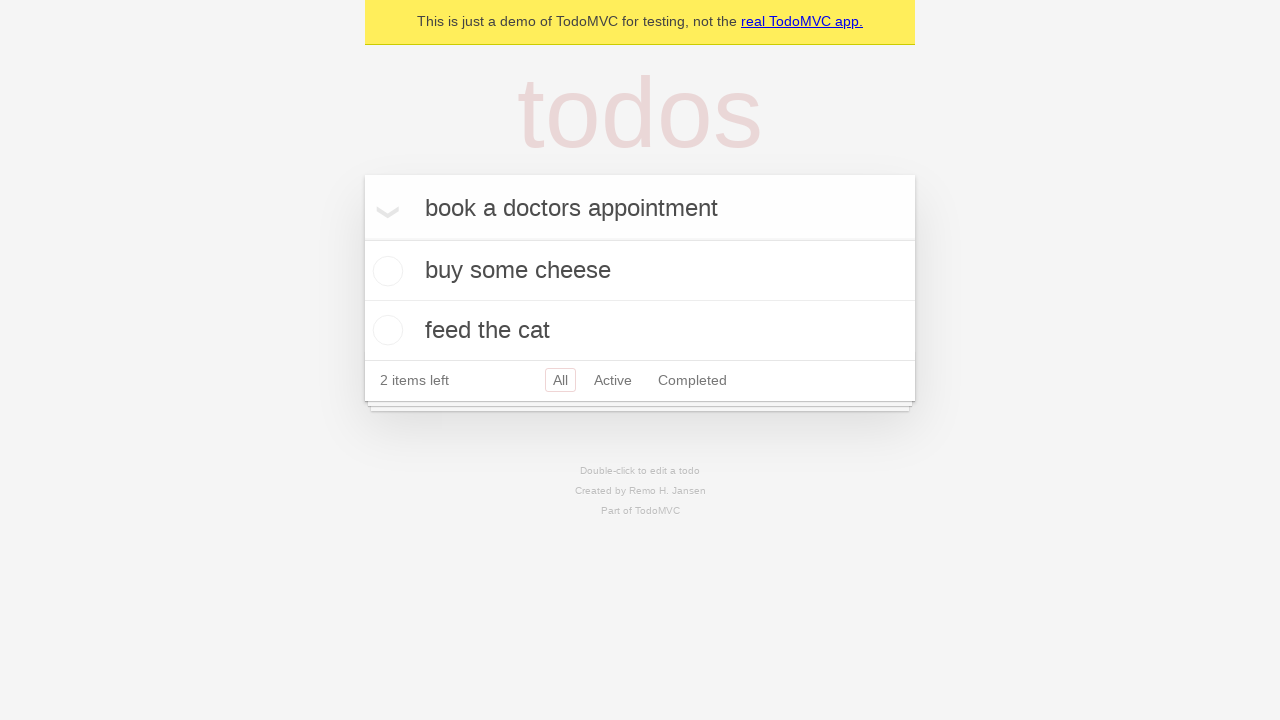

Pressed Enter to create todo 'book a doctors appointment' on internal:attr=[placeholder="What needs to be done?"i]
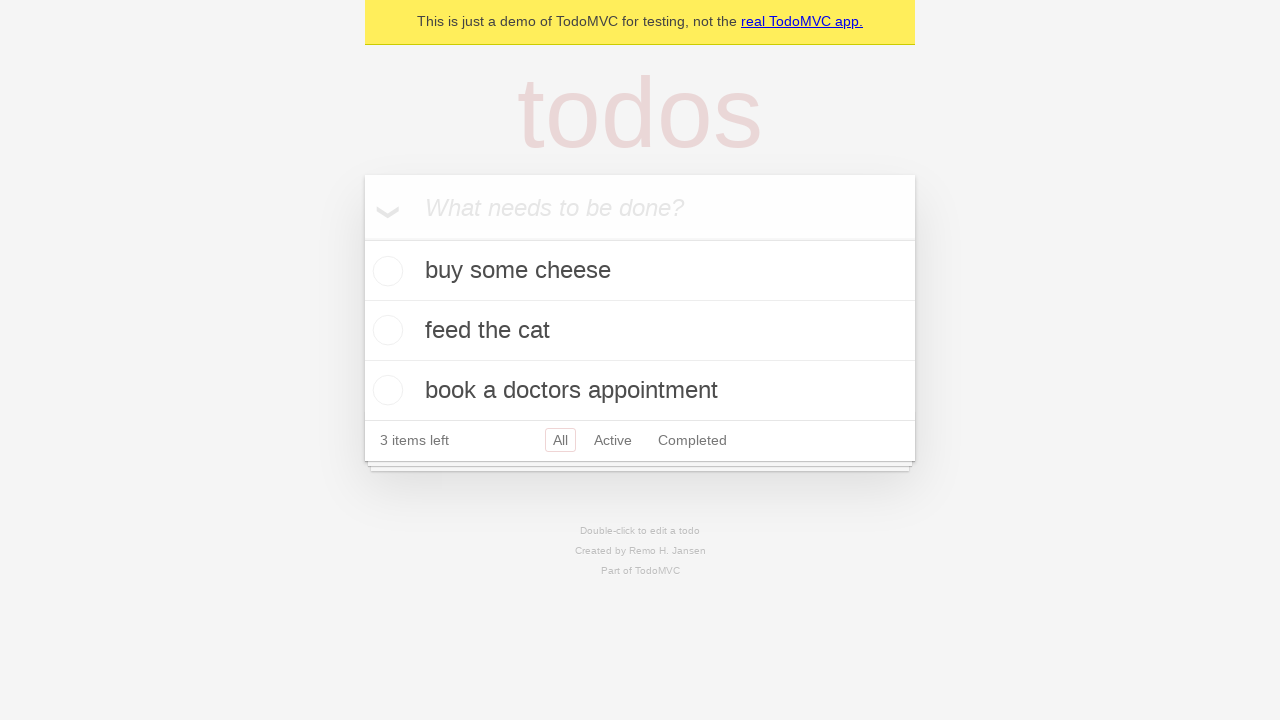

Located the second todo item
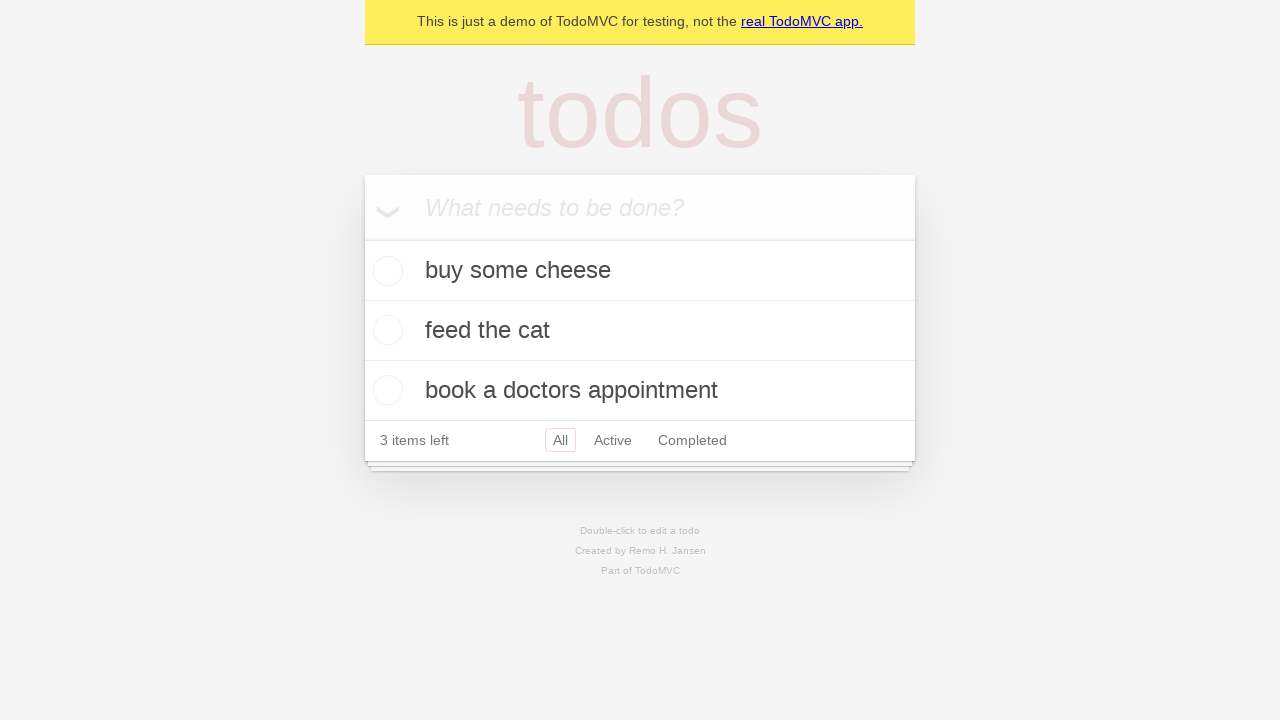

Double-clicked second todo item to enter edit mode at (640, 331) on [data-testid='todo-item'] >> nth=1
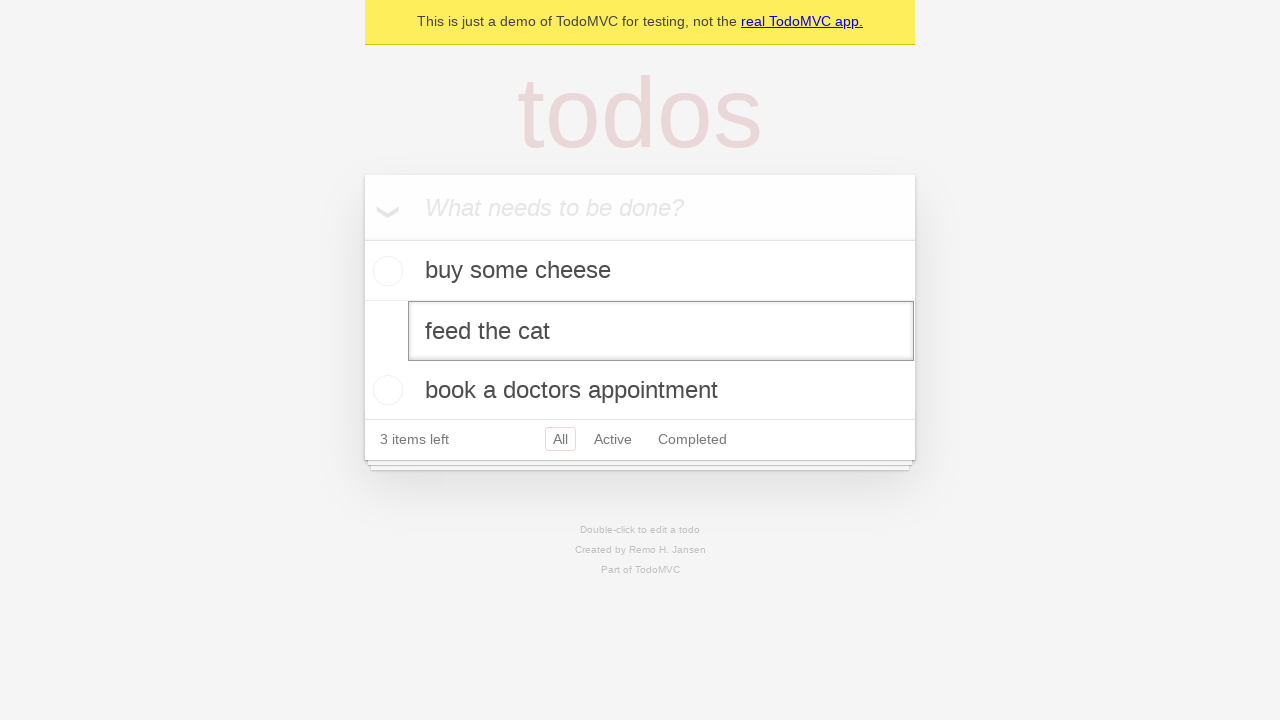

Edit textbox appeared - other controls should be hidden
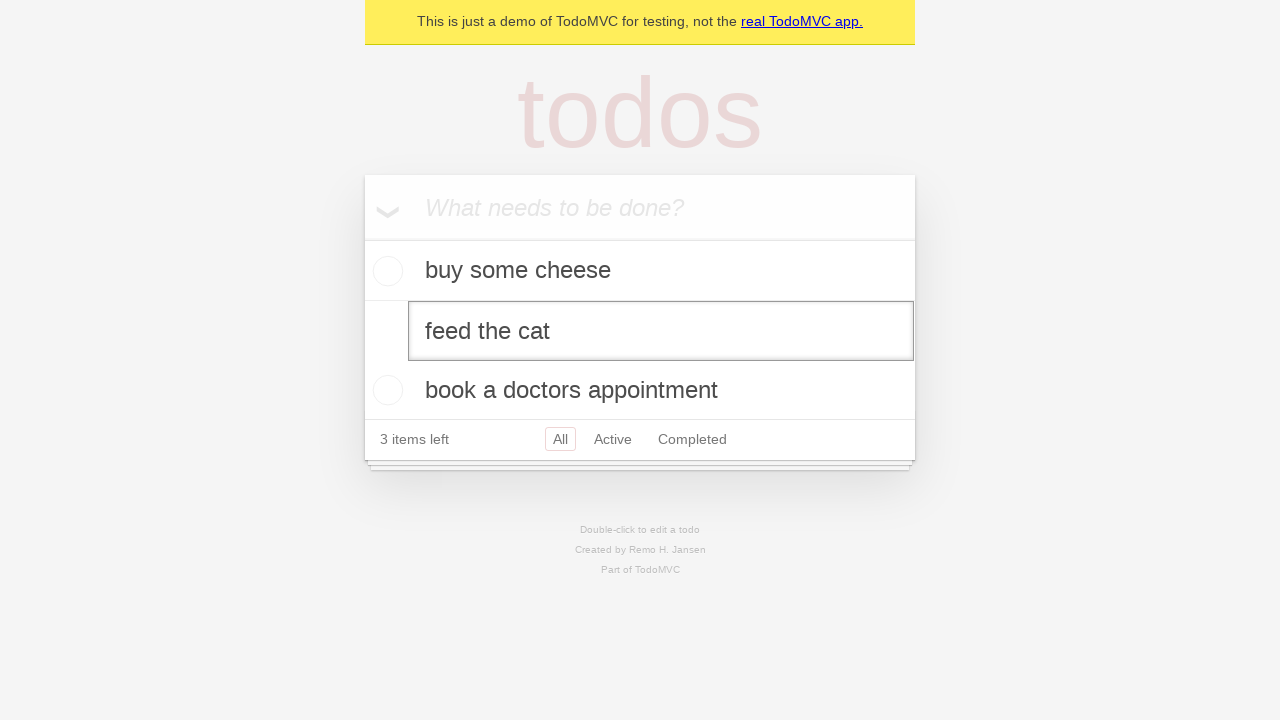

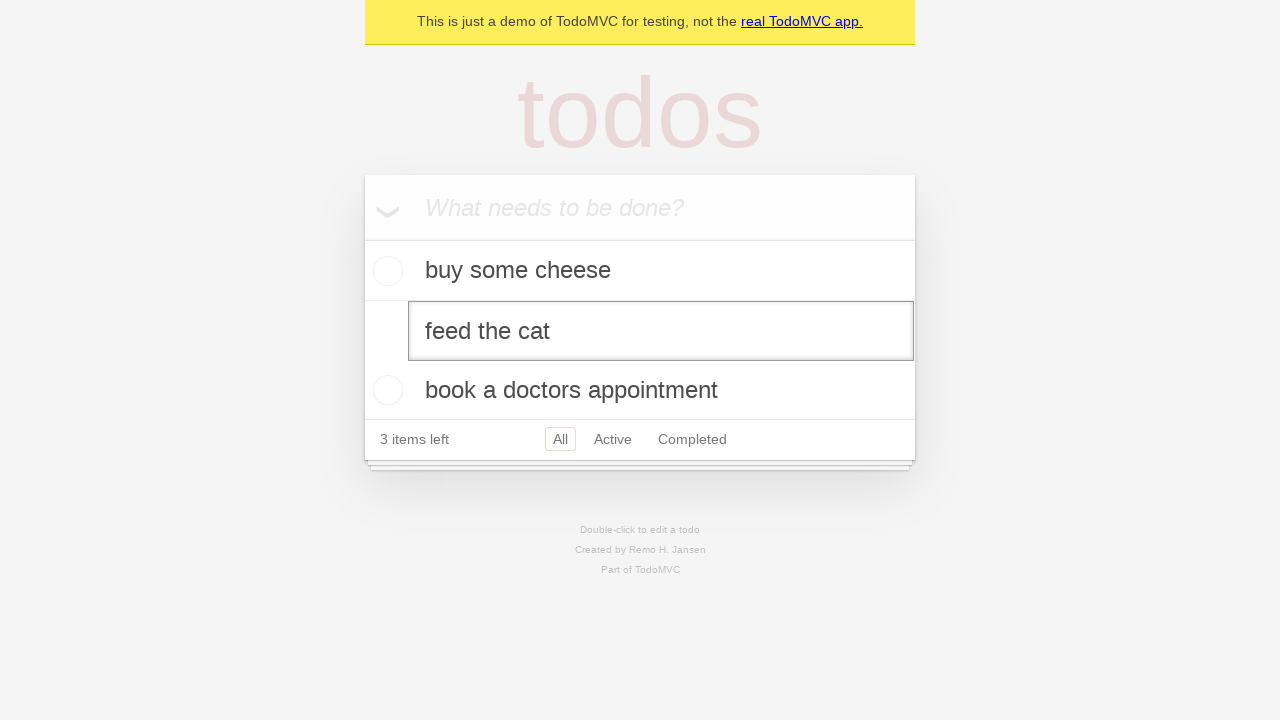